Tests the Playwright documentation site by verifying the page title contains "Playwright", clicking the "Get started" link, and verifying the "Installation" heading is visible.

Starting URL: https://playwright.dev/

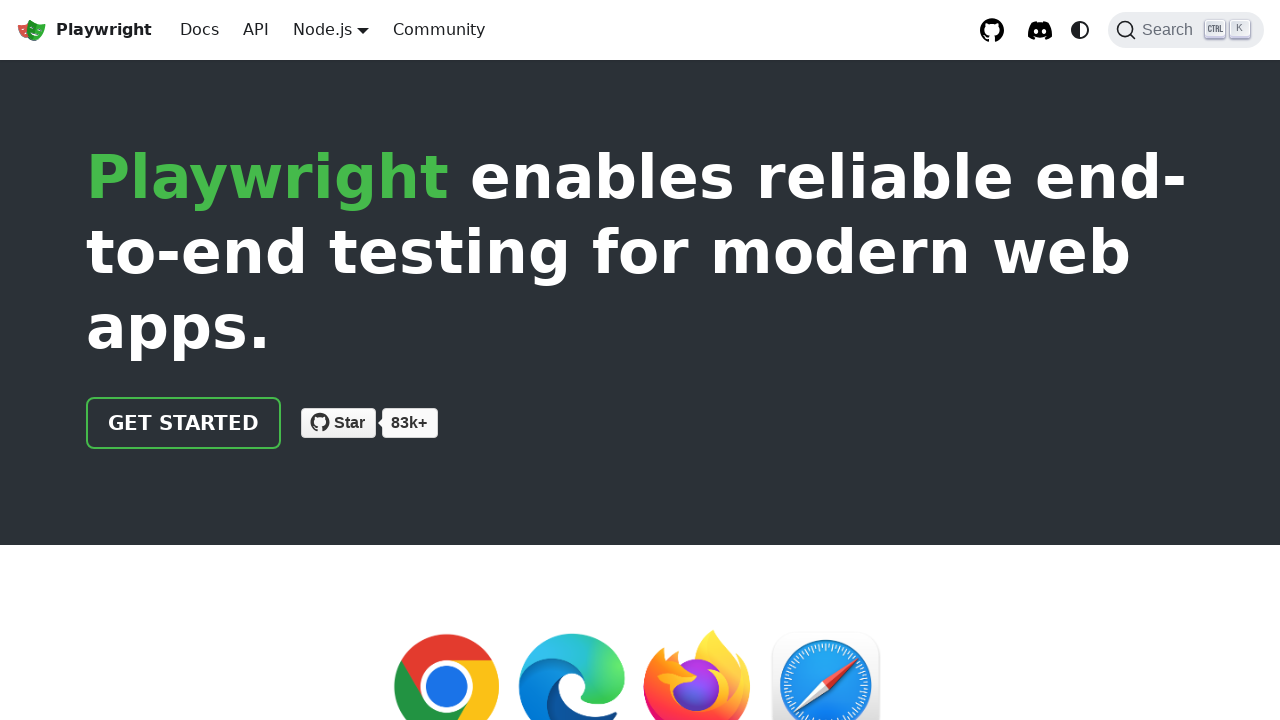

Verified page title contains 'Playwright'
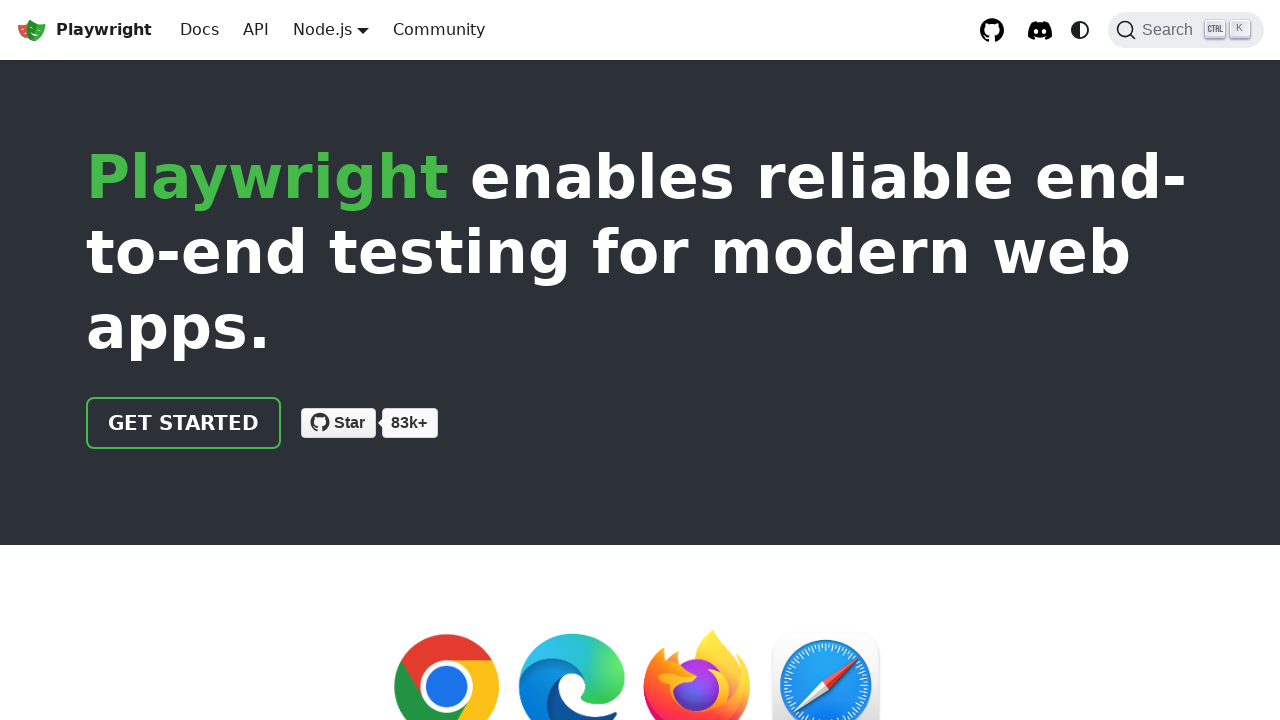

Clicked the 'Get started' link at (184, 423) on internal:role=link[name="Get started"i]
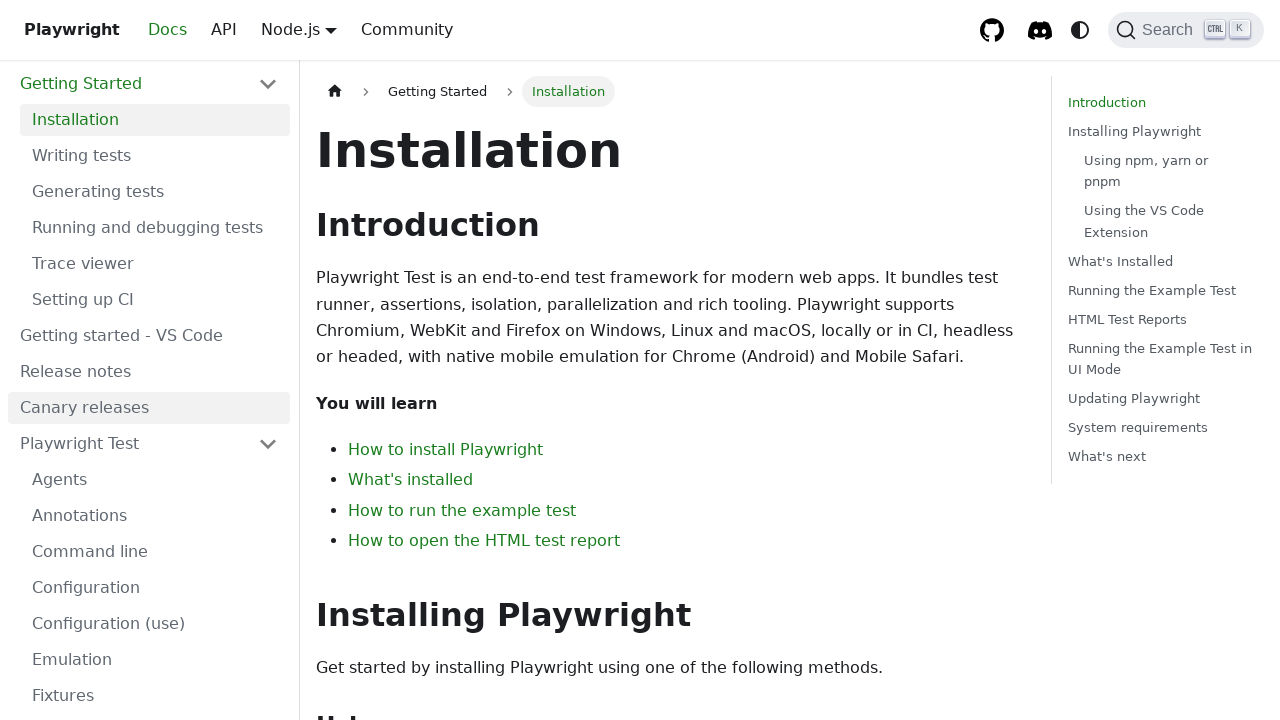

Verified 'Installation' heading is visible
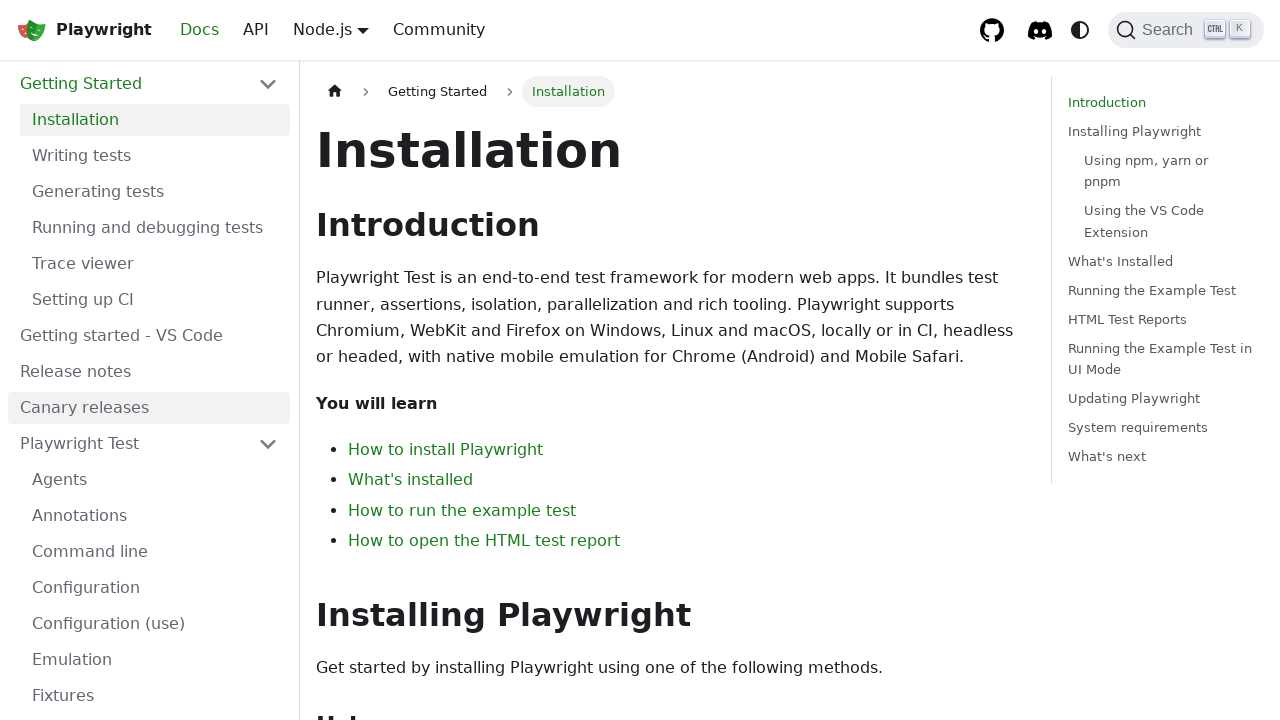

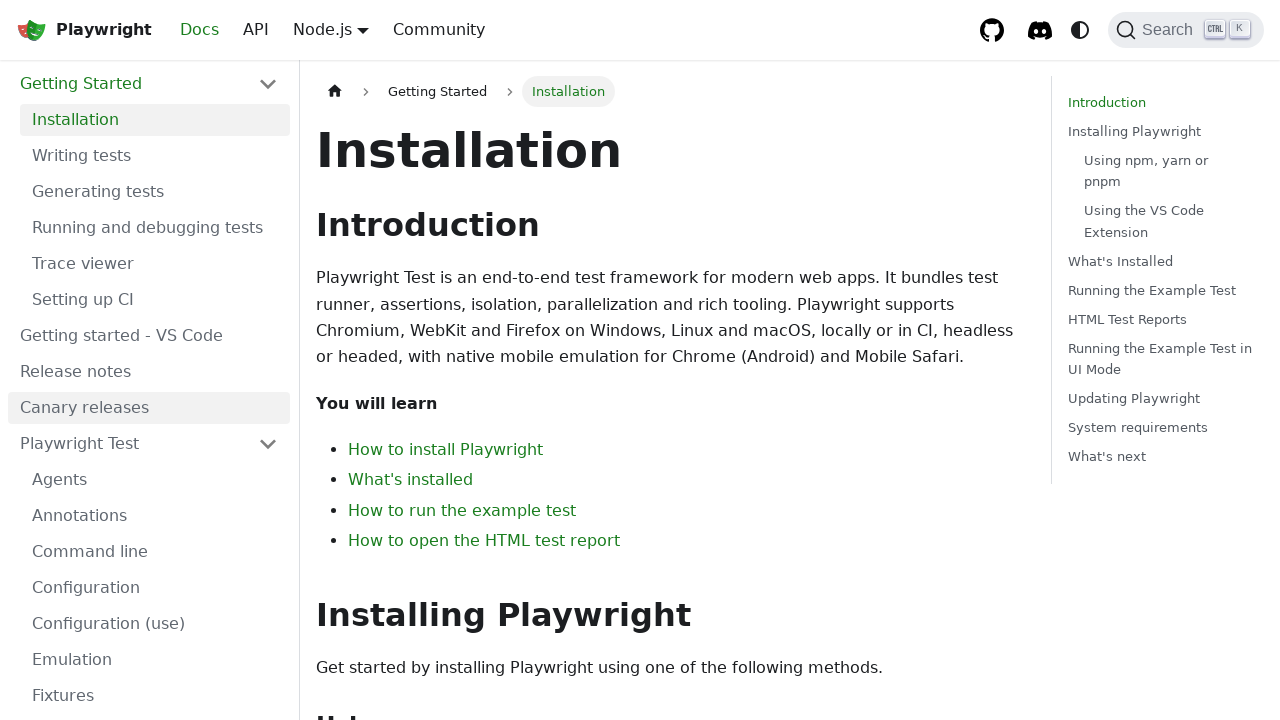